Navigates to Rahul Shetty Academy homepage, waits for page to load, then clicks on the courses link to navigate to the courses page.

Starting URL: https://rahulshettyacademy.com/#/index

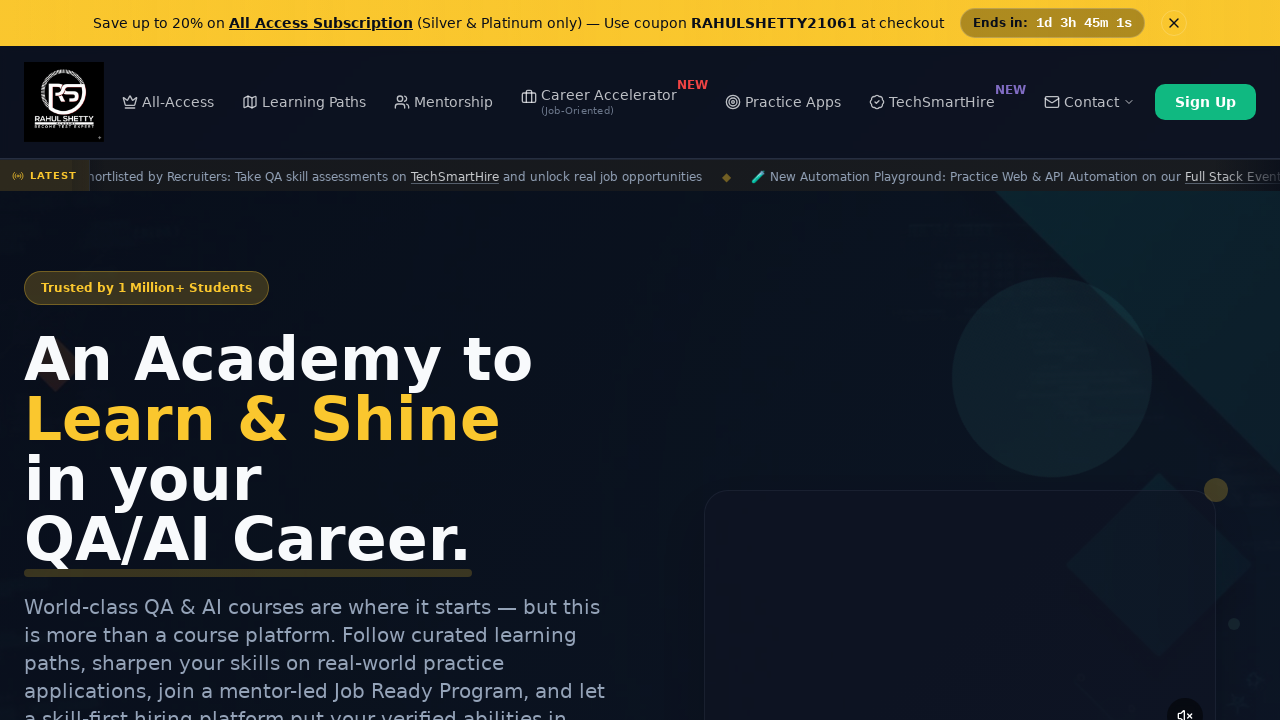

Waited for Rahul Shetty Academy homepage to load (networkidle)
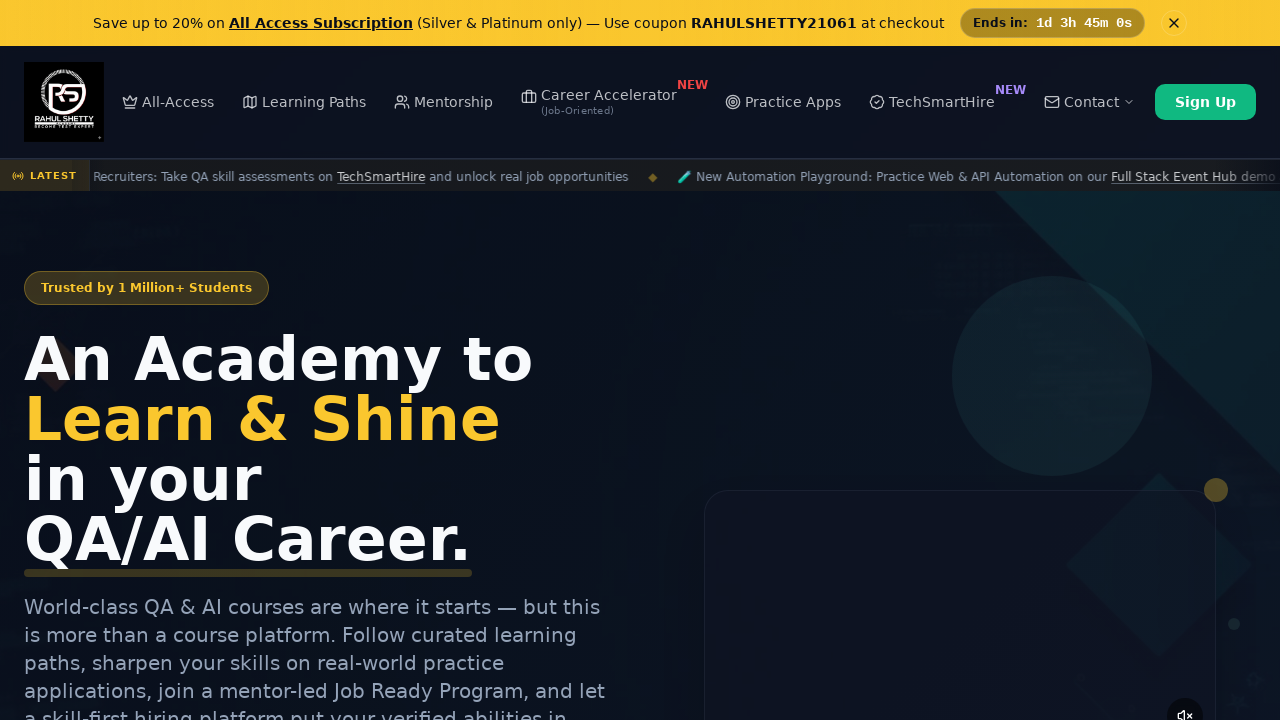

Courses link appeared on the page
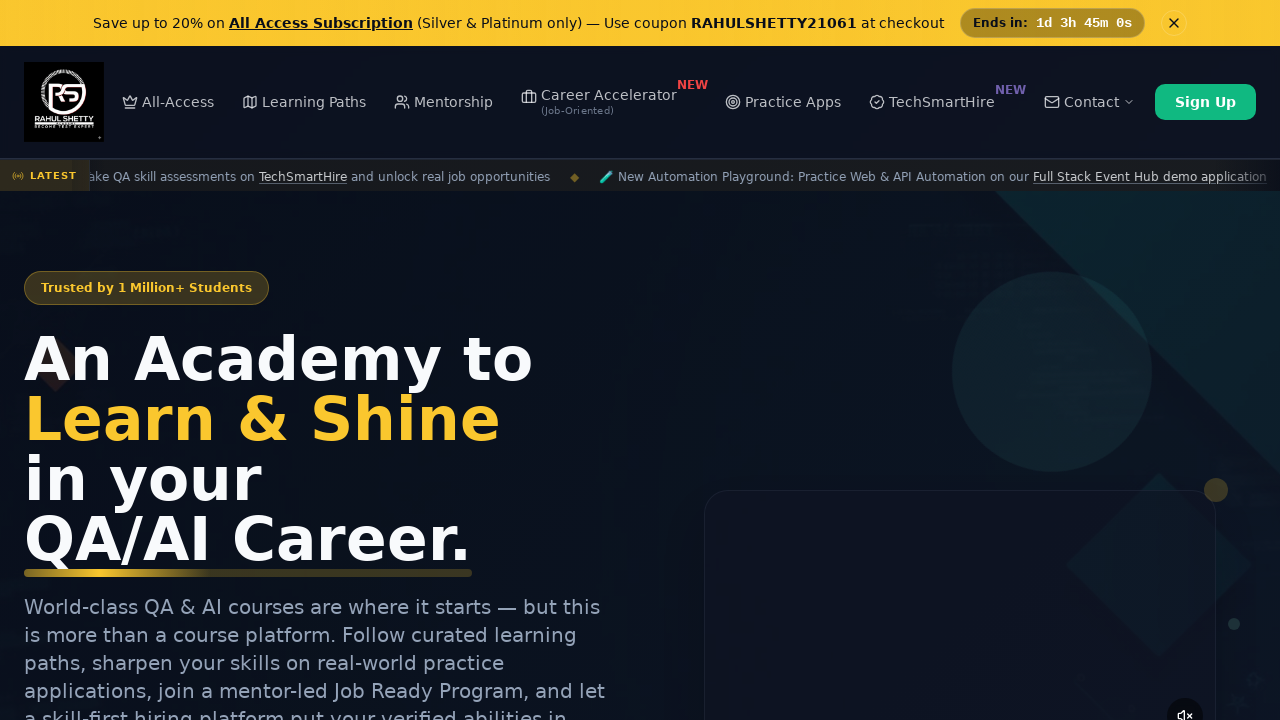

Clicked on the courses link to navigate to courses page at (426, 360) on (//a[@href='https://courses.rahulshettyacademy.com/courses'])[1]
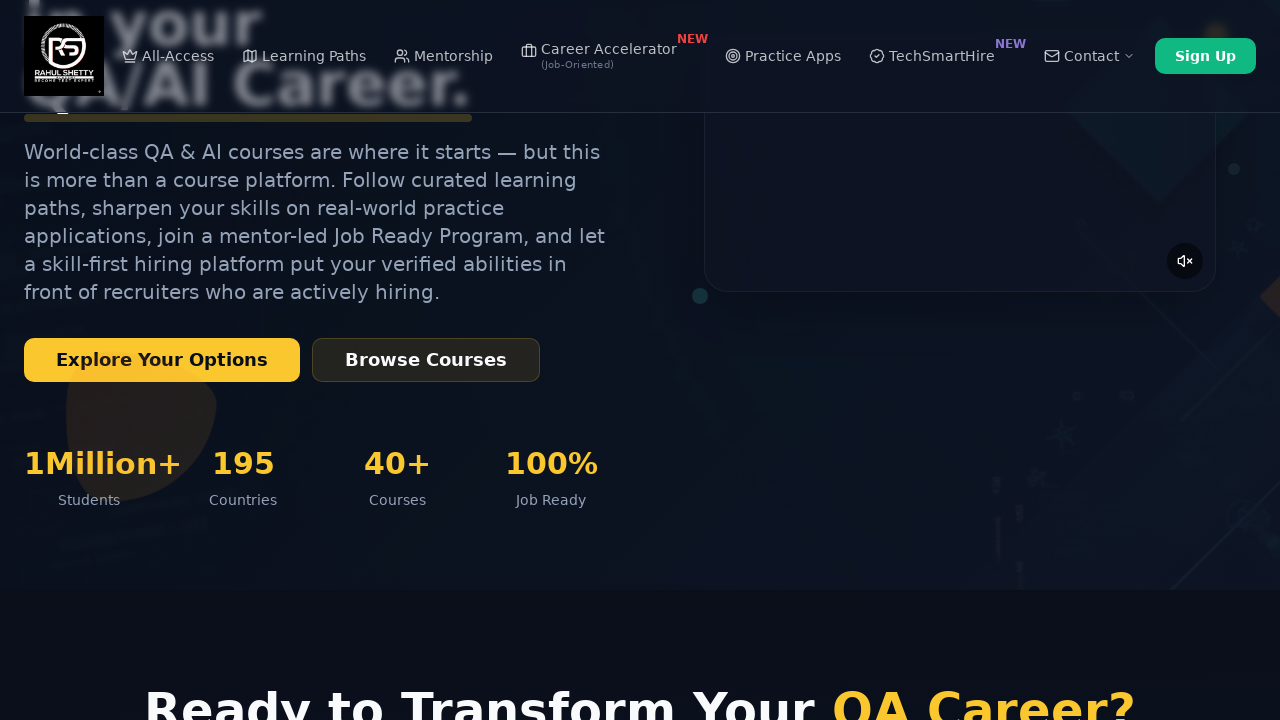

Courses page loaded successfully
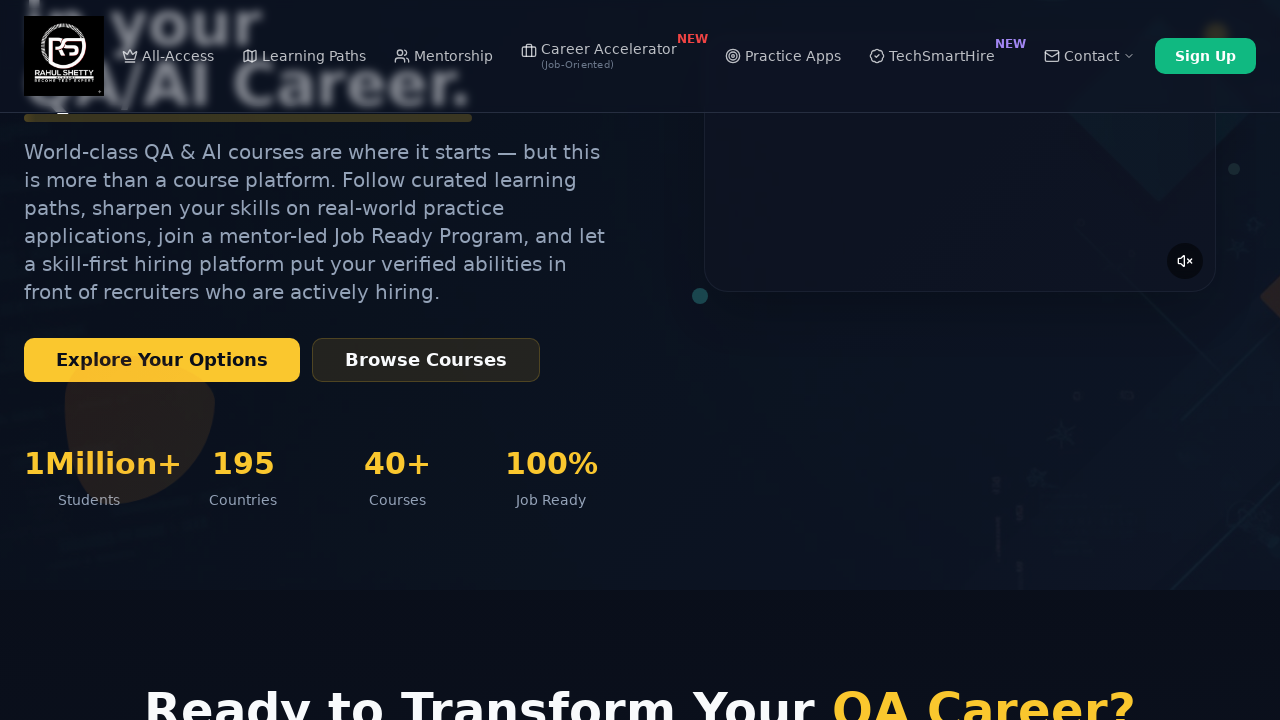

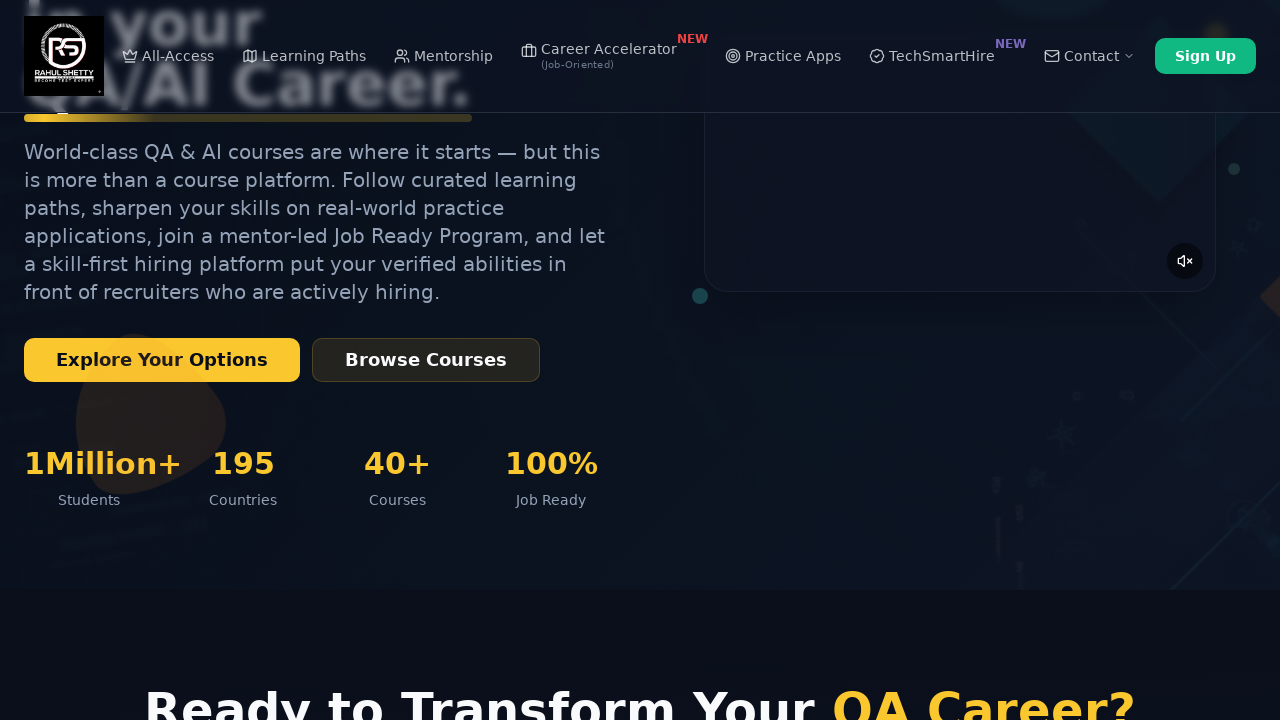